Searches for a park by name using the search functionality, then clicks on a search result to navigate to the specific park page.

Starting URL: https://bcparks.ca/

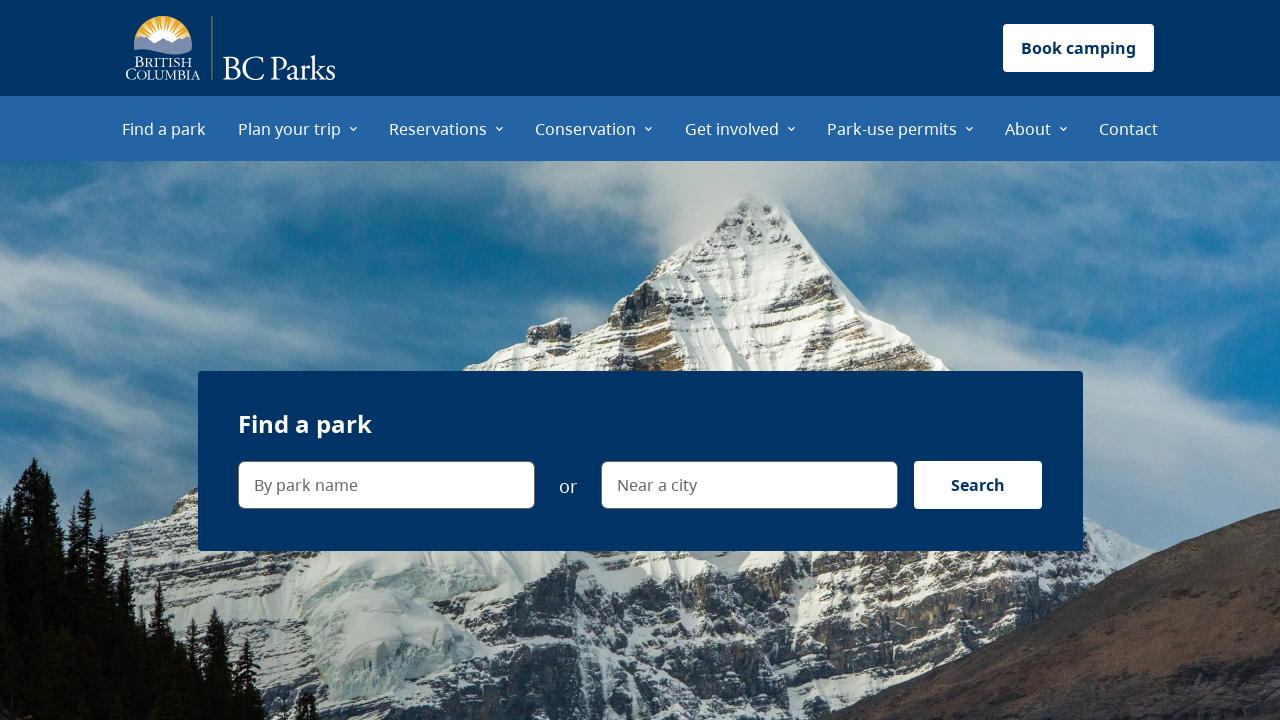

Clicked on the park name search field at (386, 485) on internal:label="By park name"i
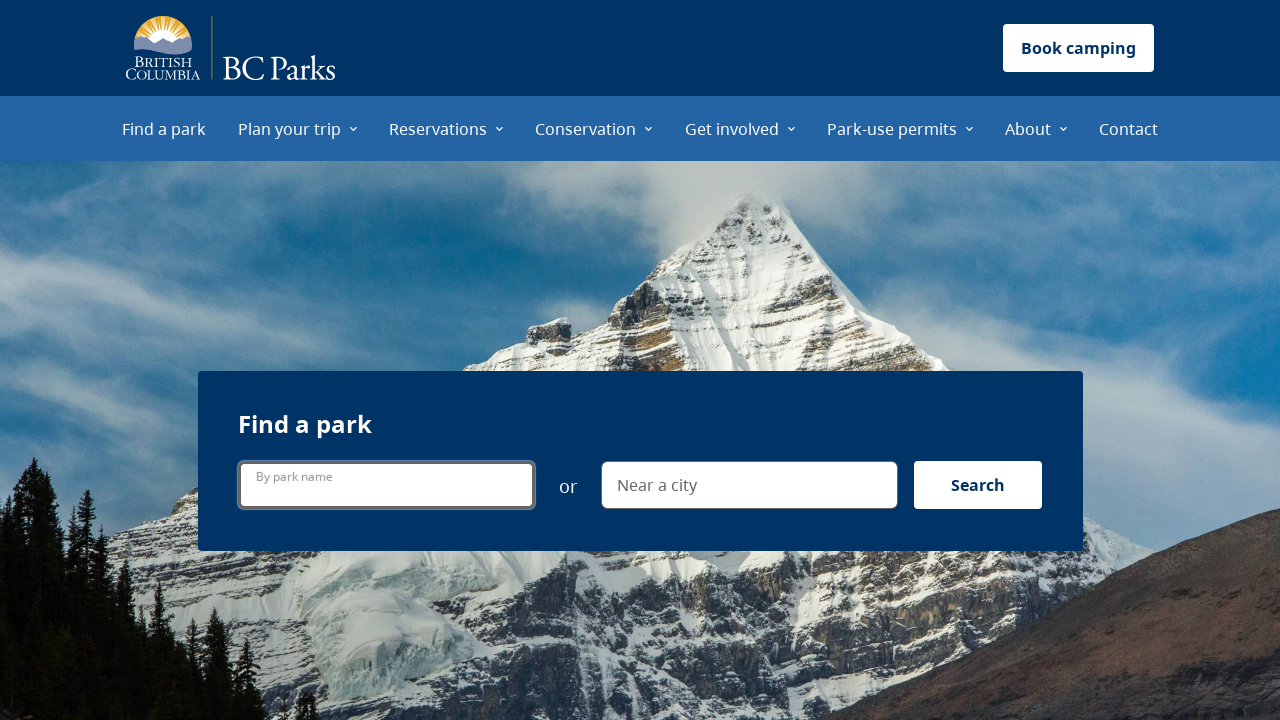

Filled search field with 'joffres' on internal:label="By park name"i
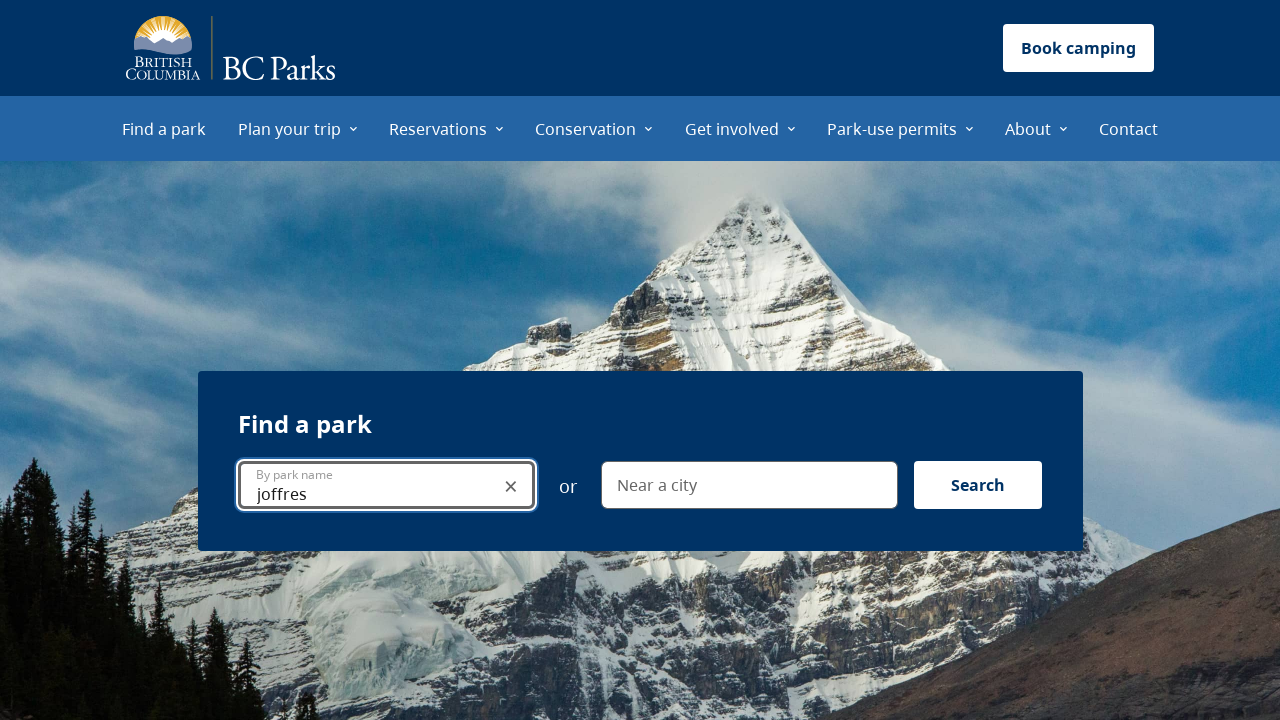

Clicked the search button to search for parks at (978, 485) on internal:label="Search"i
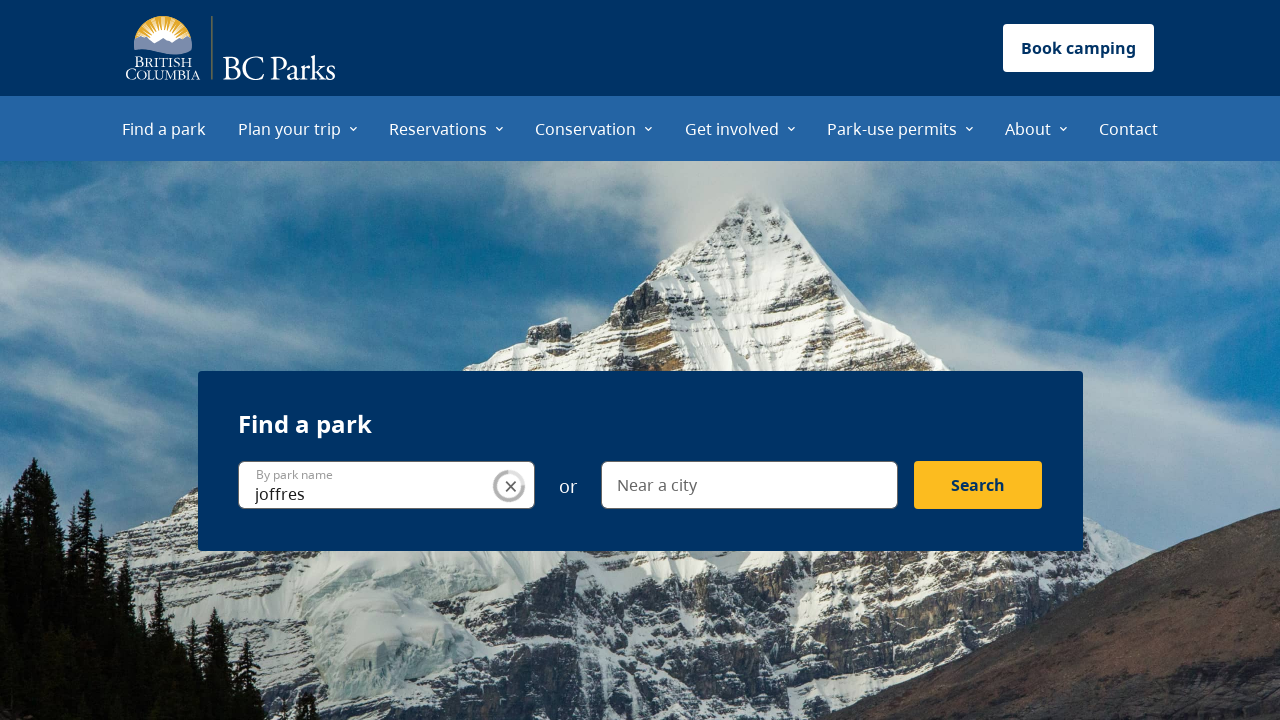

Clicked on Joffre Lakes Park search result link at (706, 365) on internal:role=link[name="Joffre Lakes Park"i]
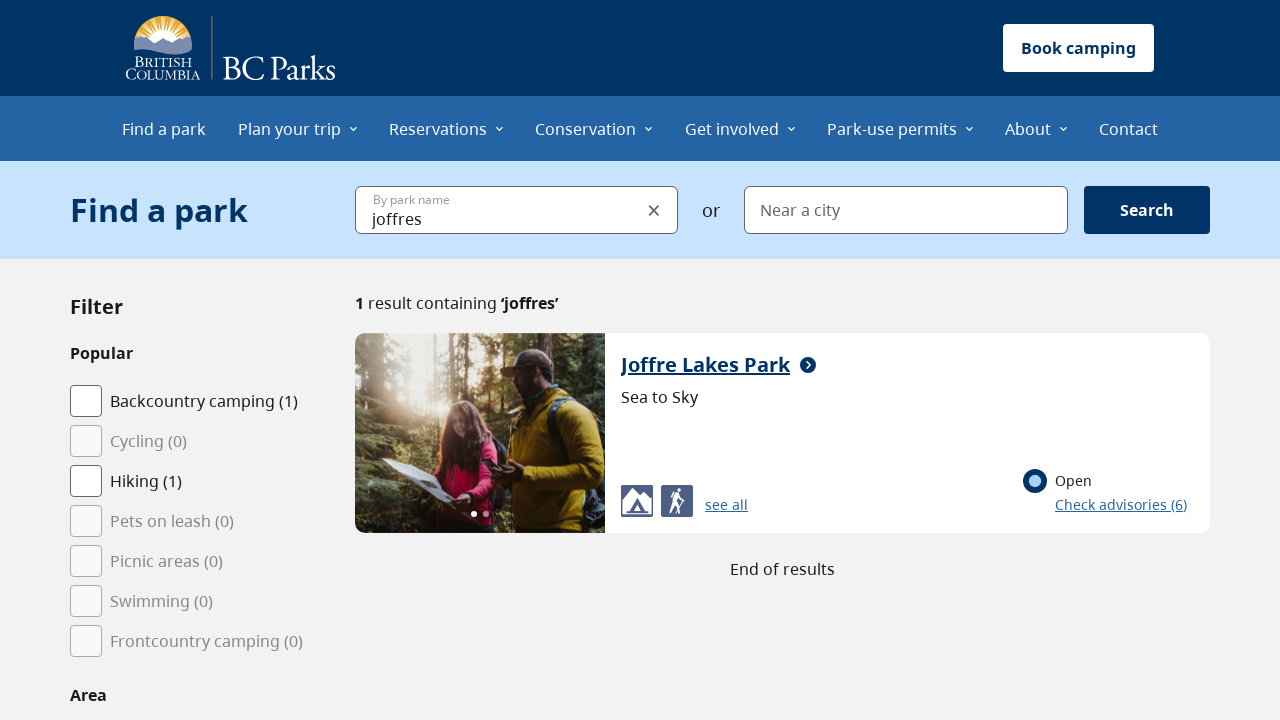

Verified navigation to Joffre Lakes Park page
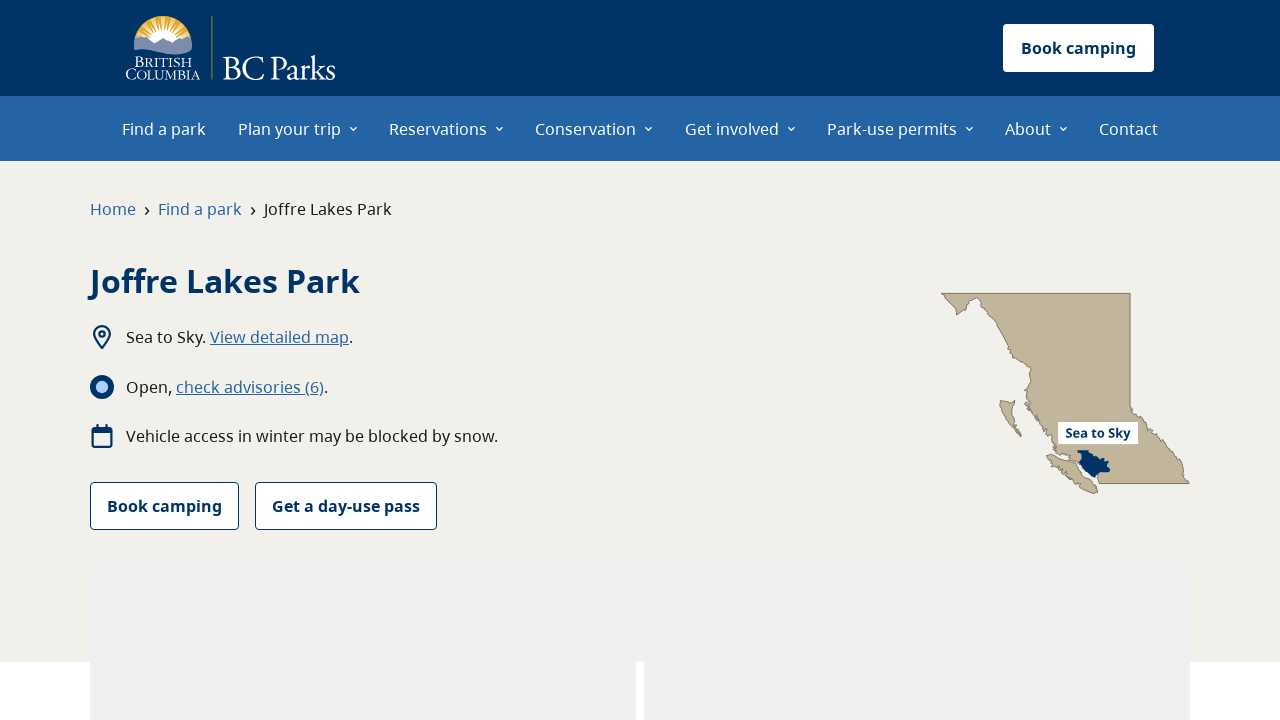

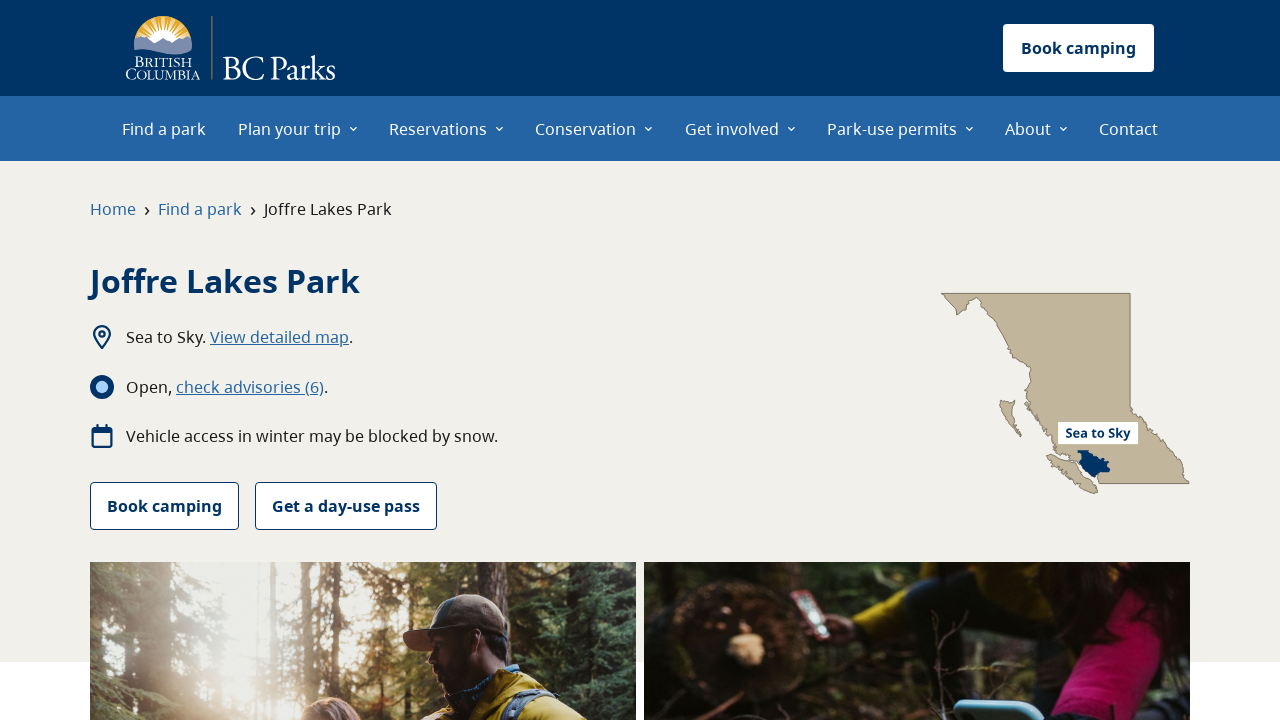